Tests that a floating menu remains visible while scrolling up and down the page

Starting URL: http://the-internet.herokuapp.com/floating_menu

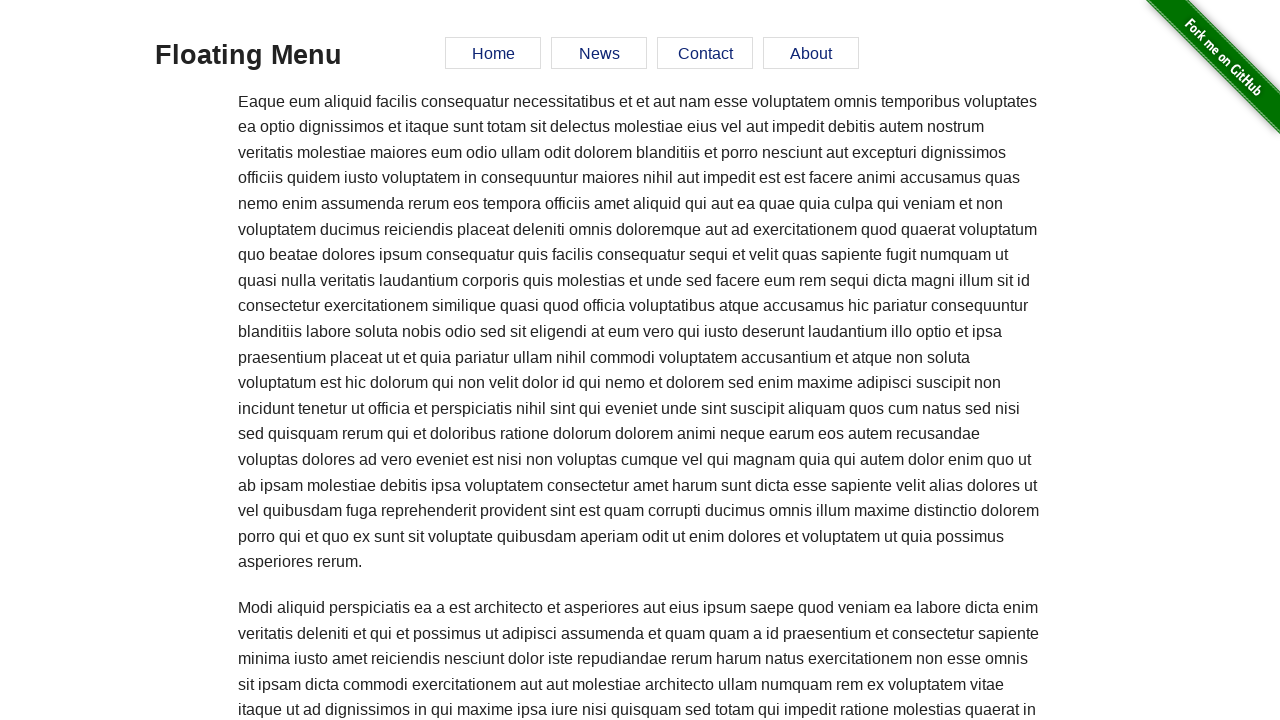

Waited for floating menu to be visible
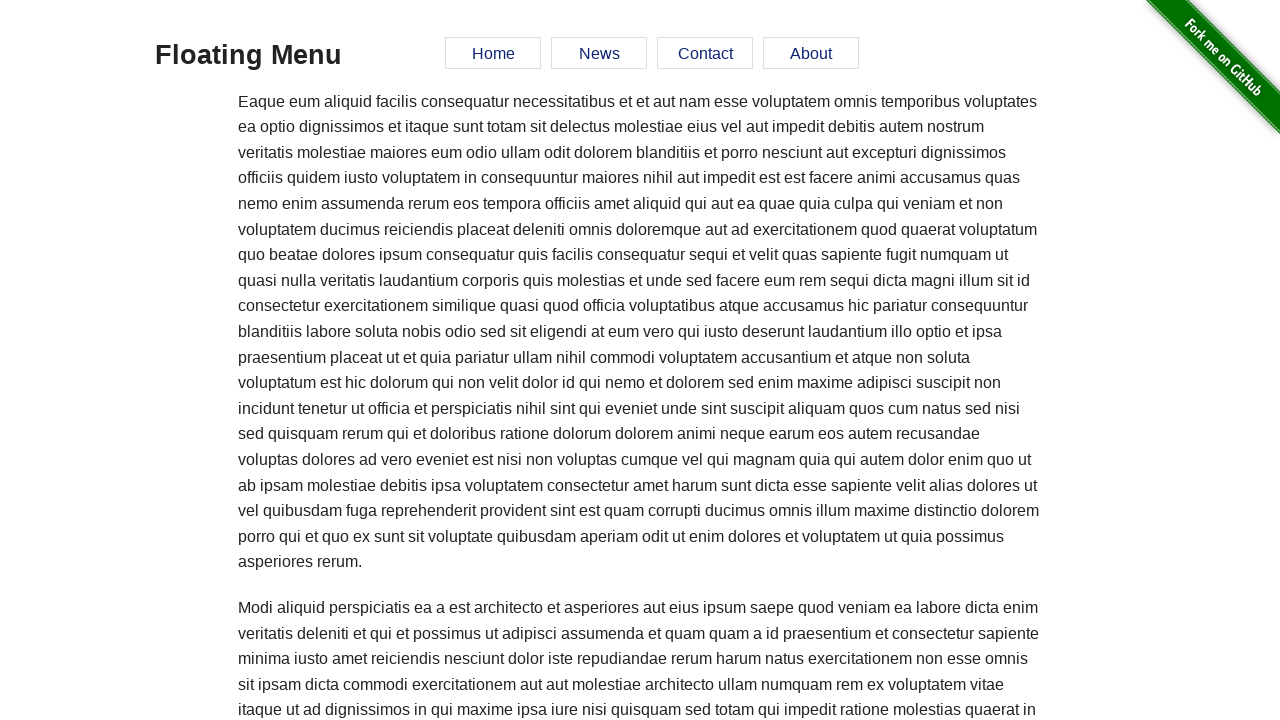

Scrolled down the page by 2000 pixels
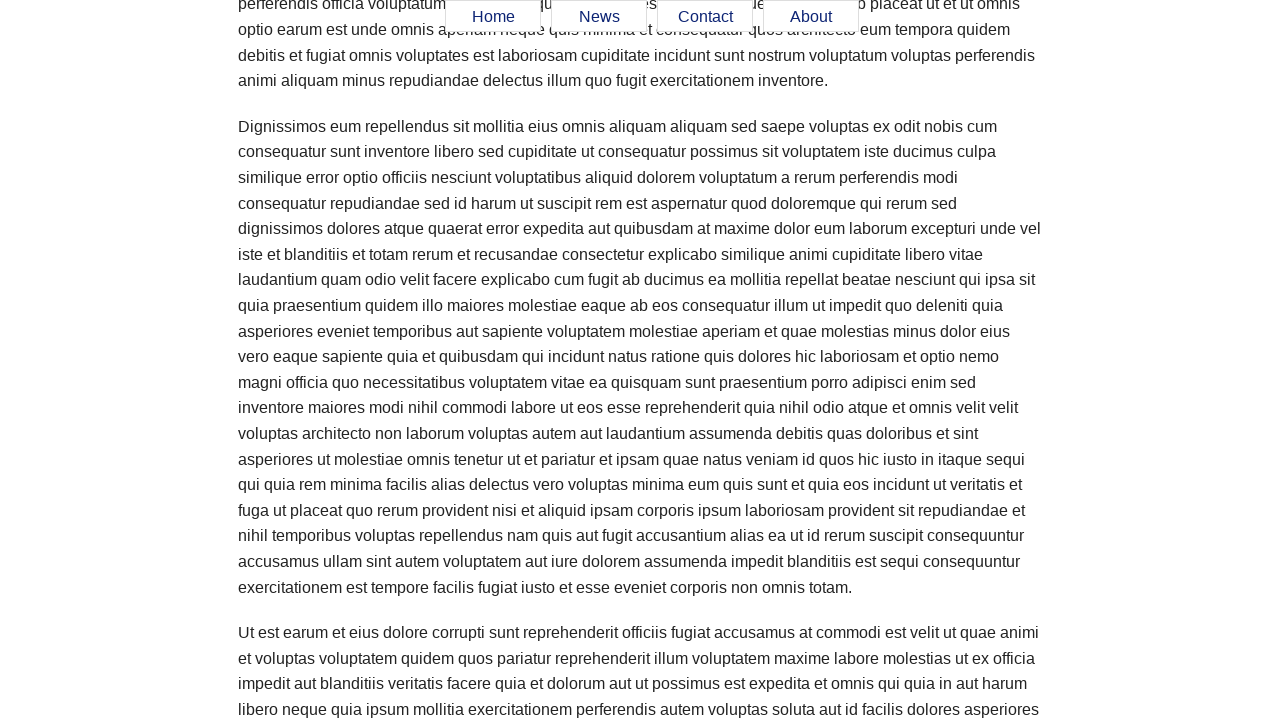

Verified menu is still visible after scrolling down
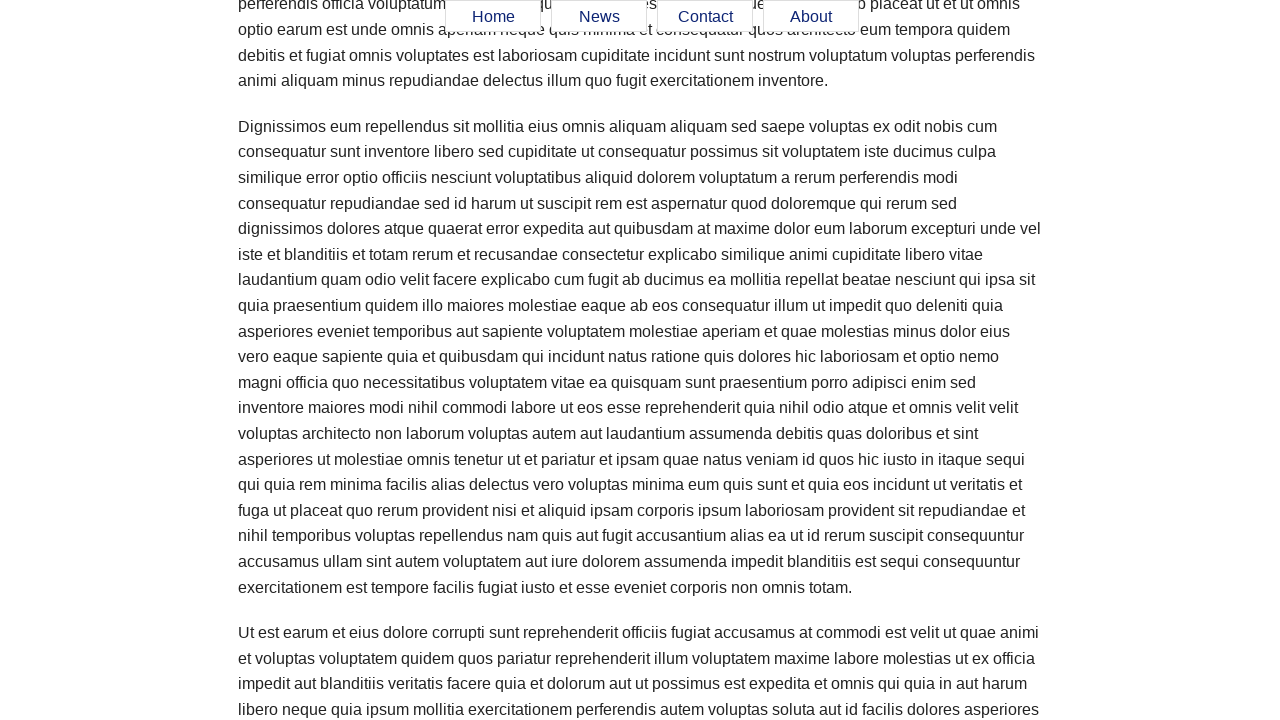

Scrolled back up the page by 1000 pixels
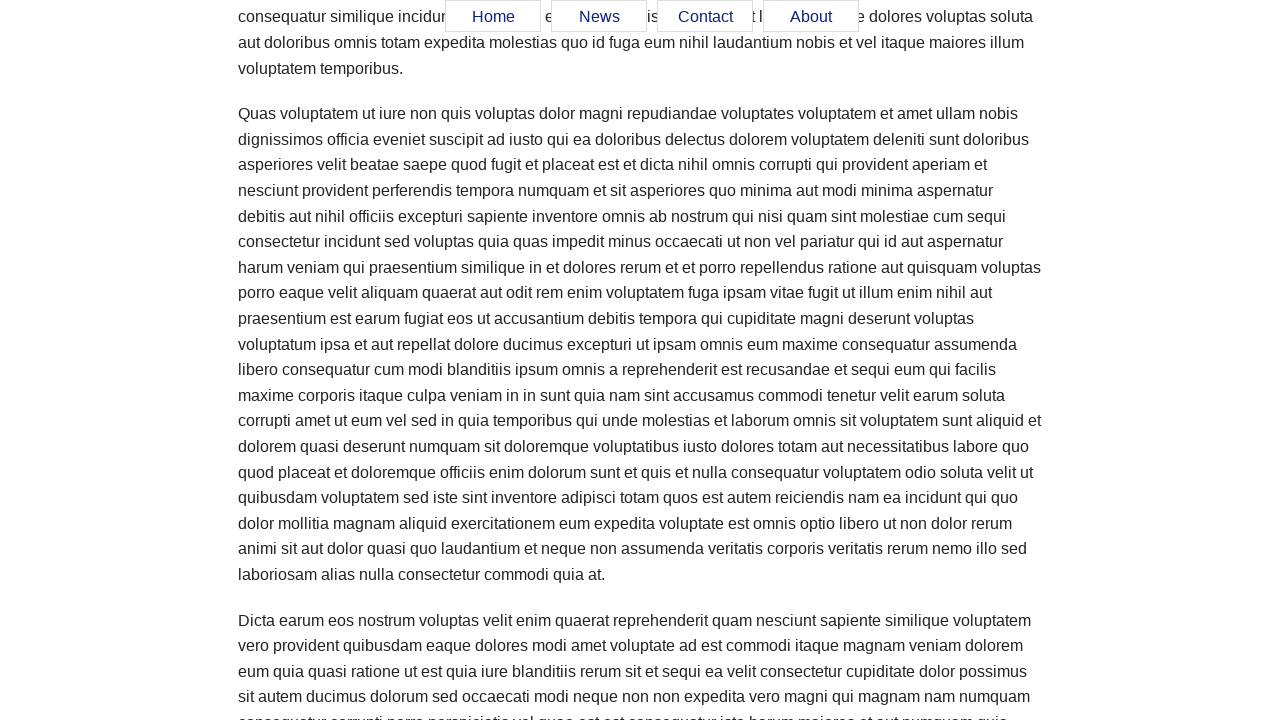

Verified menu is still visible after scrolling up
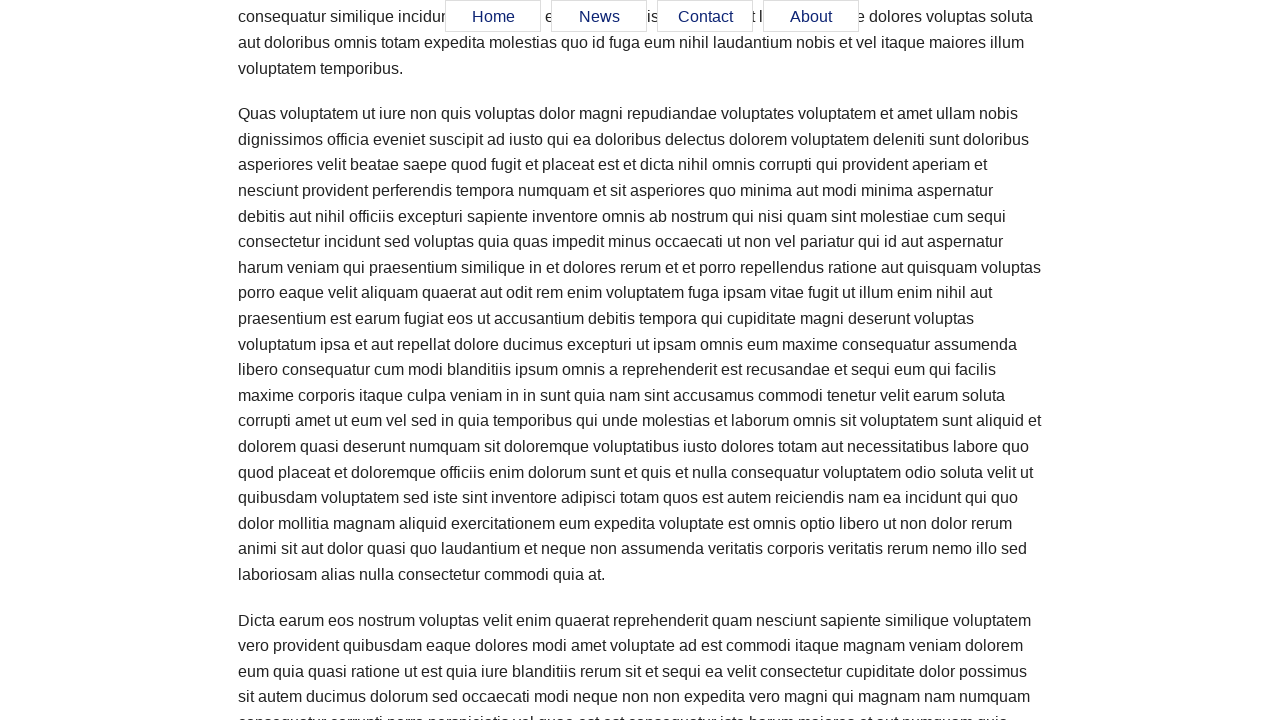

Scrolled up more by 1000 pixels
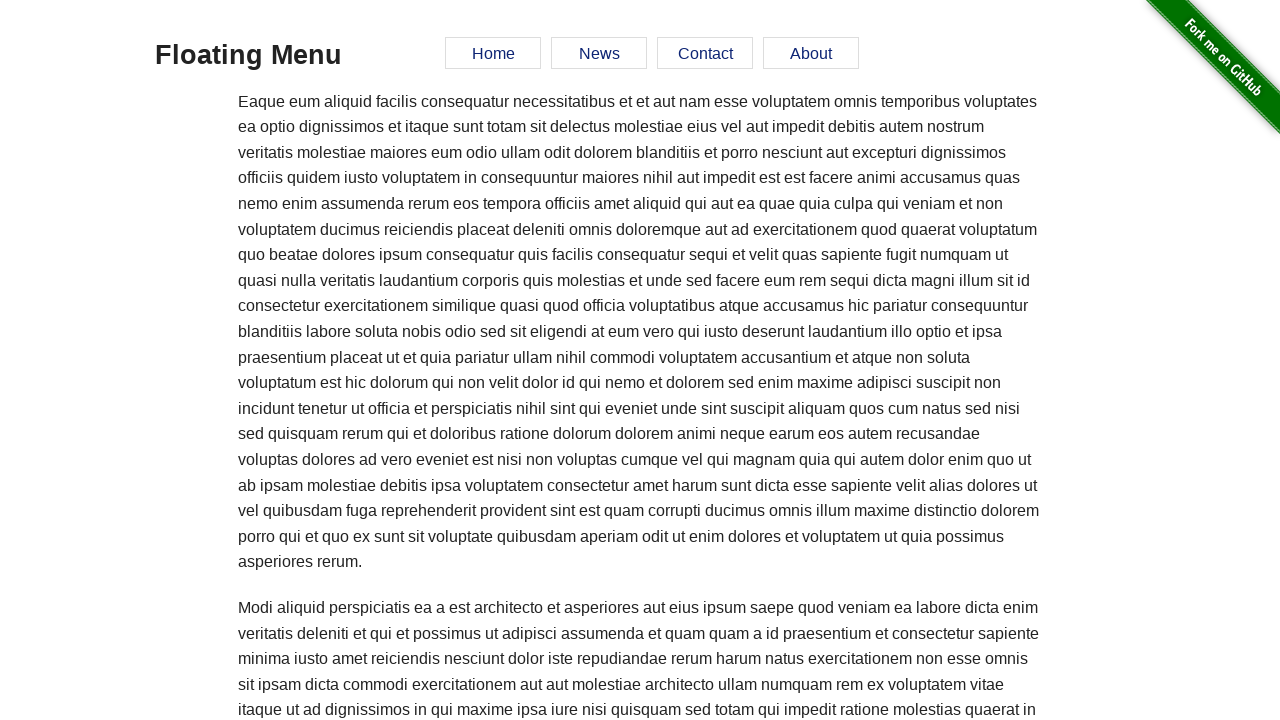

Verified menu remains visible after additional upward scroll
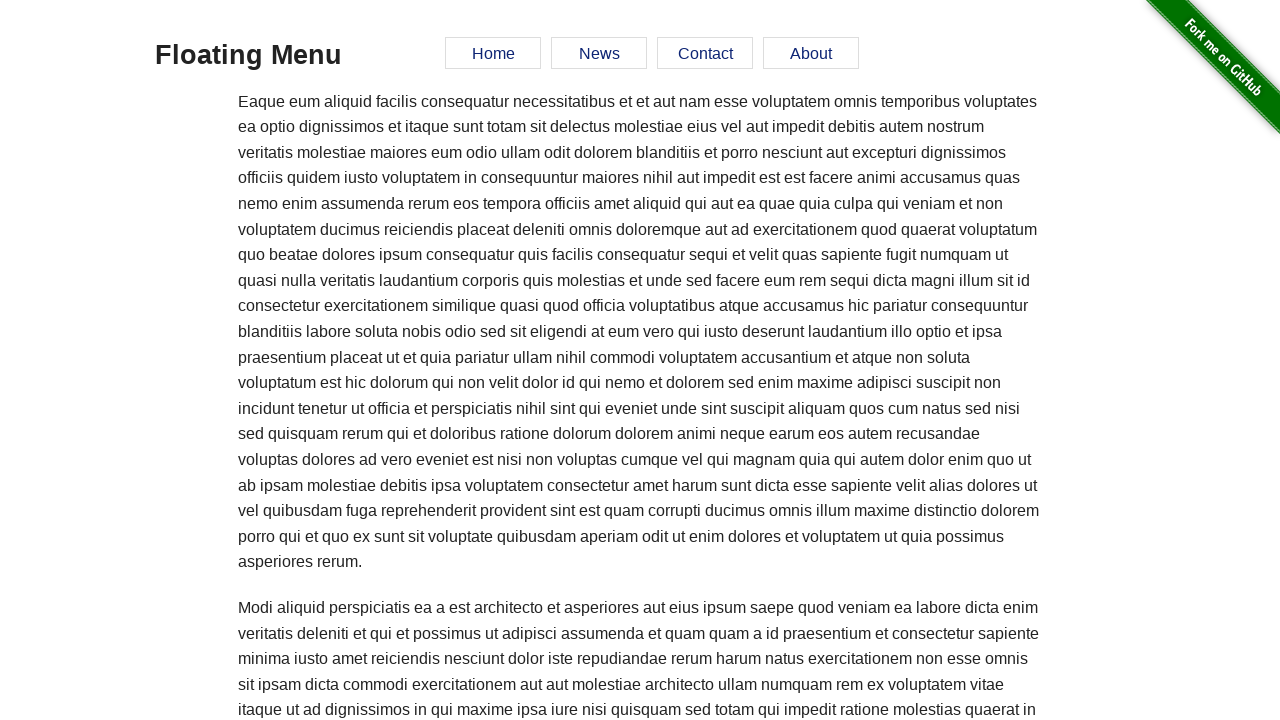

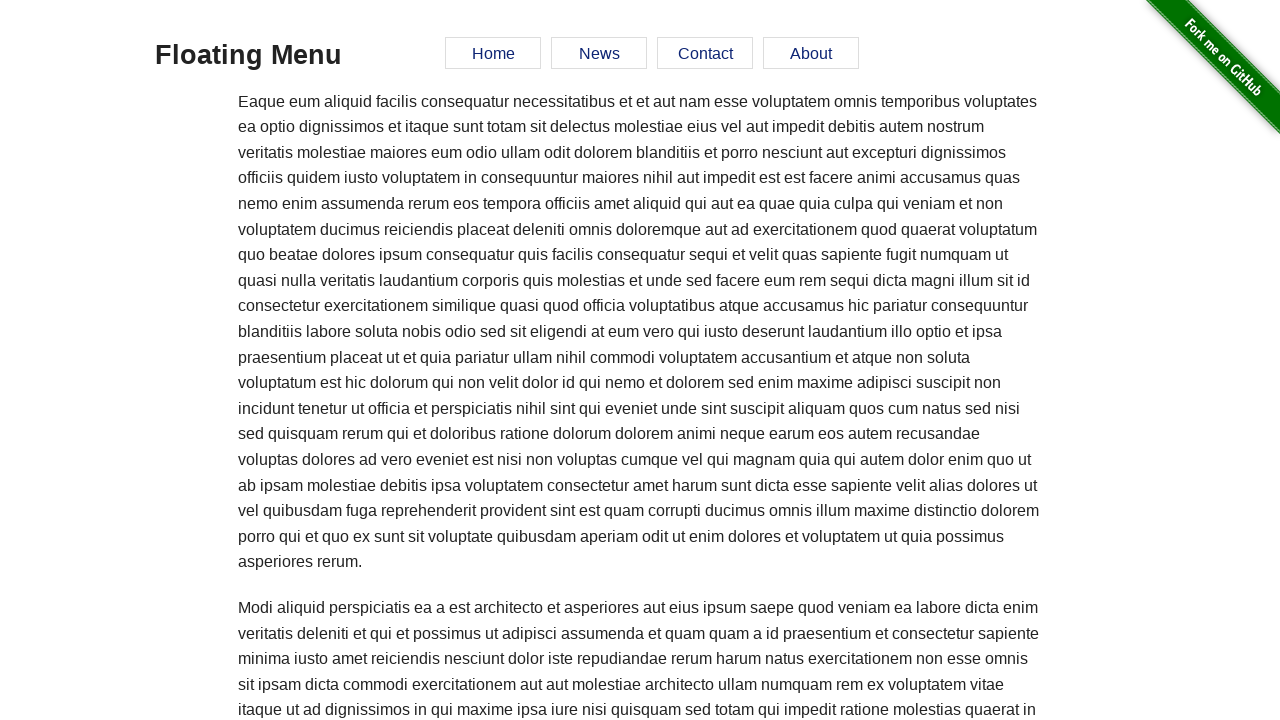